Tests a payment form by filling in payment details including promo code, credit card, year, and CVV, then submitting the form and checking the status

Starting URL: https://vins-udemy.s3.amazonaws.com/java/html/java8-payment-screen.html

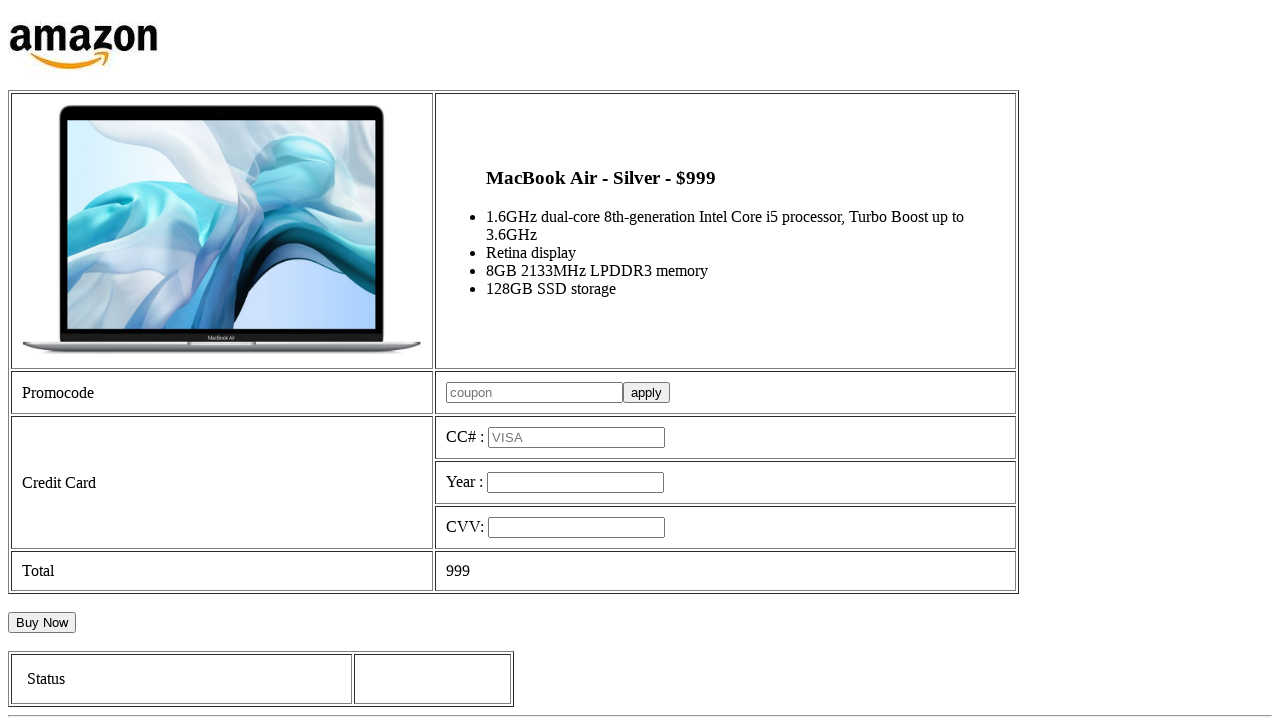

Filled promo code field with 'DISCOUNT20' on #coupon
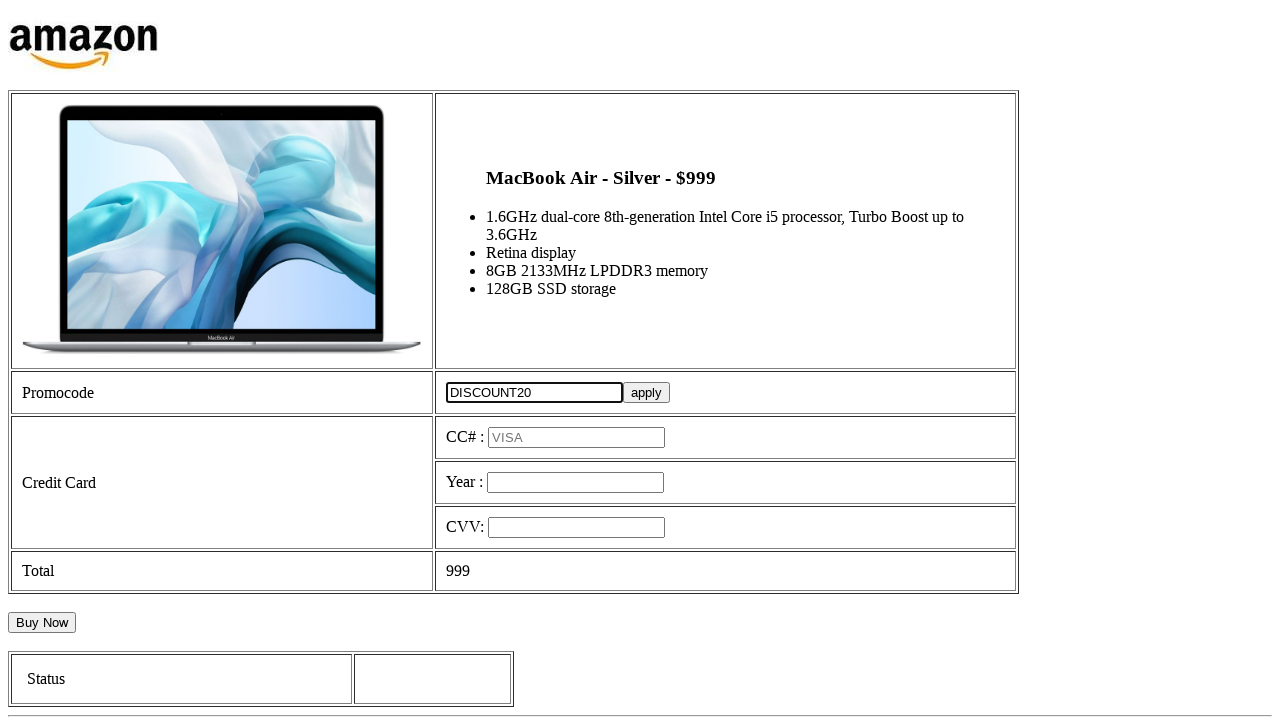

Clicked coupon apply button at (646, 392) on #couponbtn
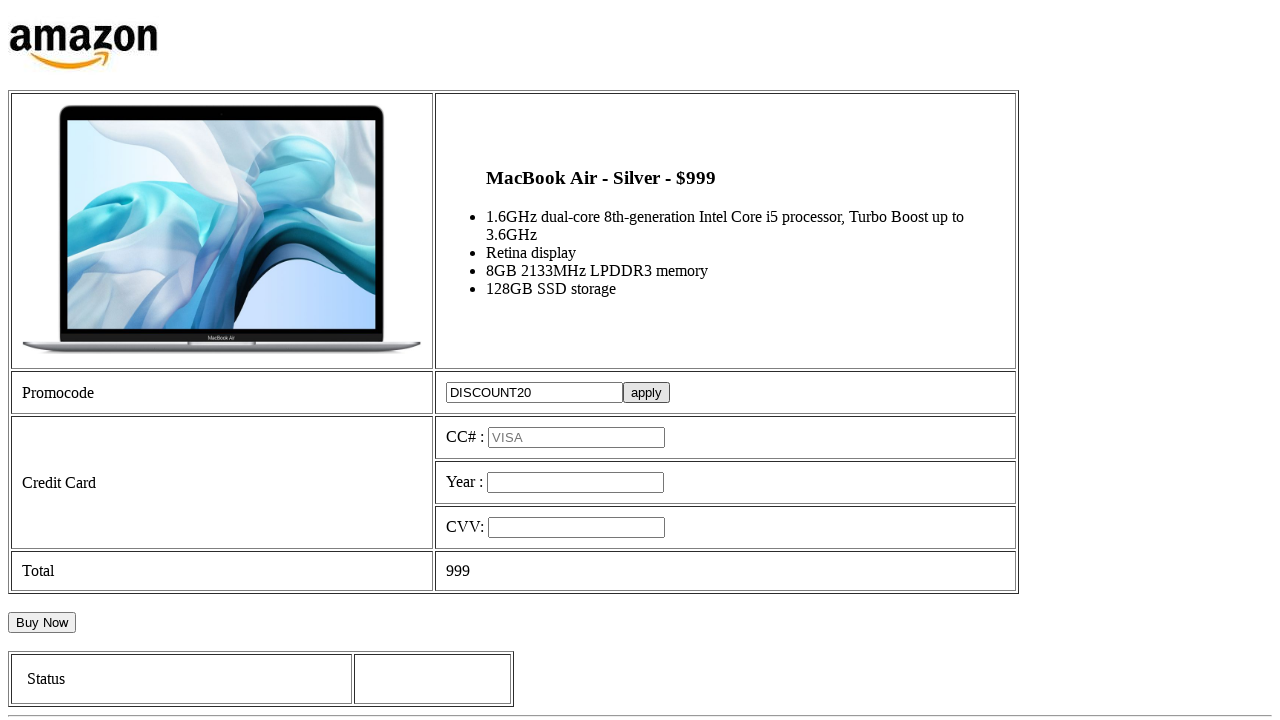

Filled credit card number field with '4532015112830366' on #cc
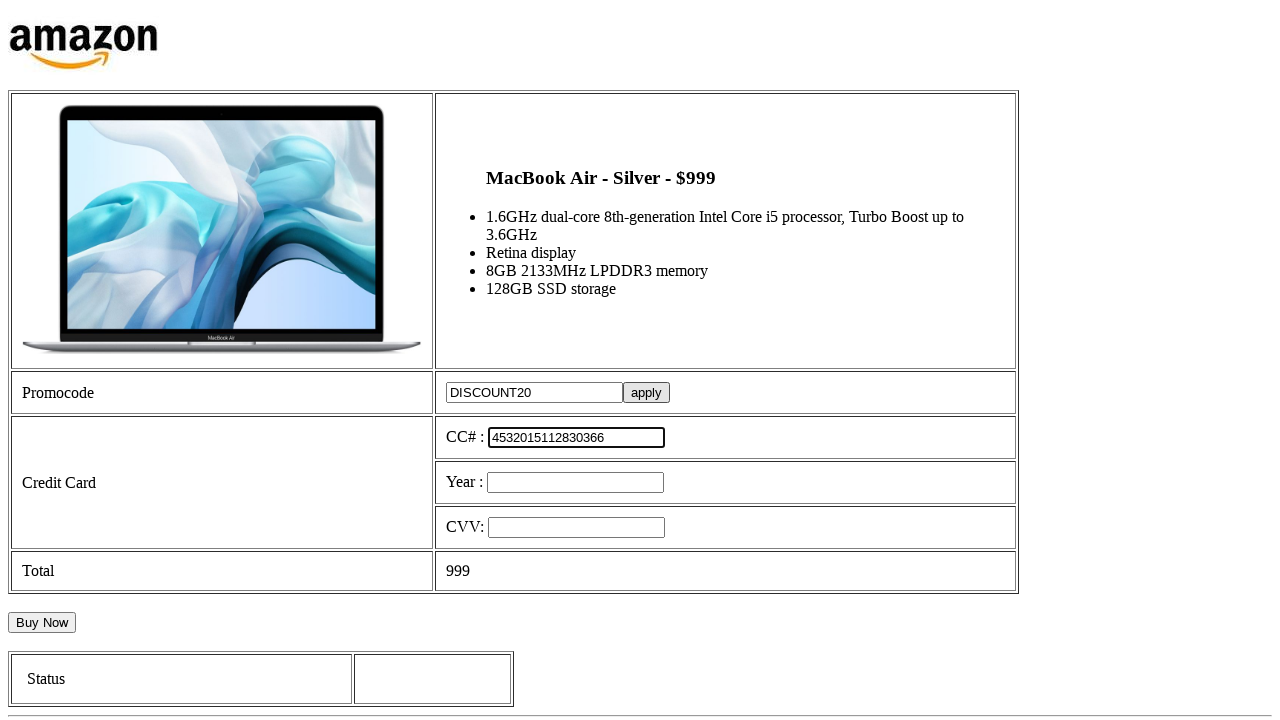

Filled expiration year field with '2025' on #year
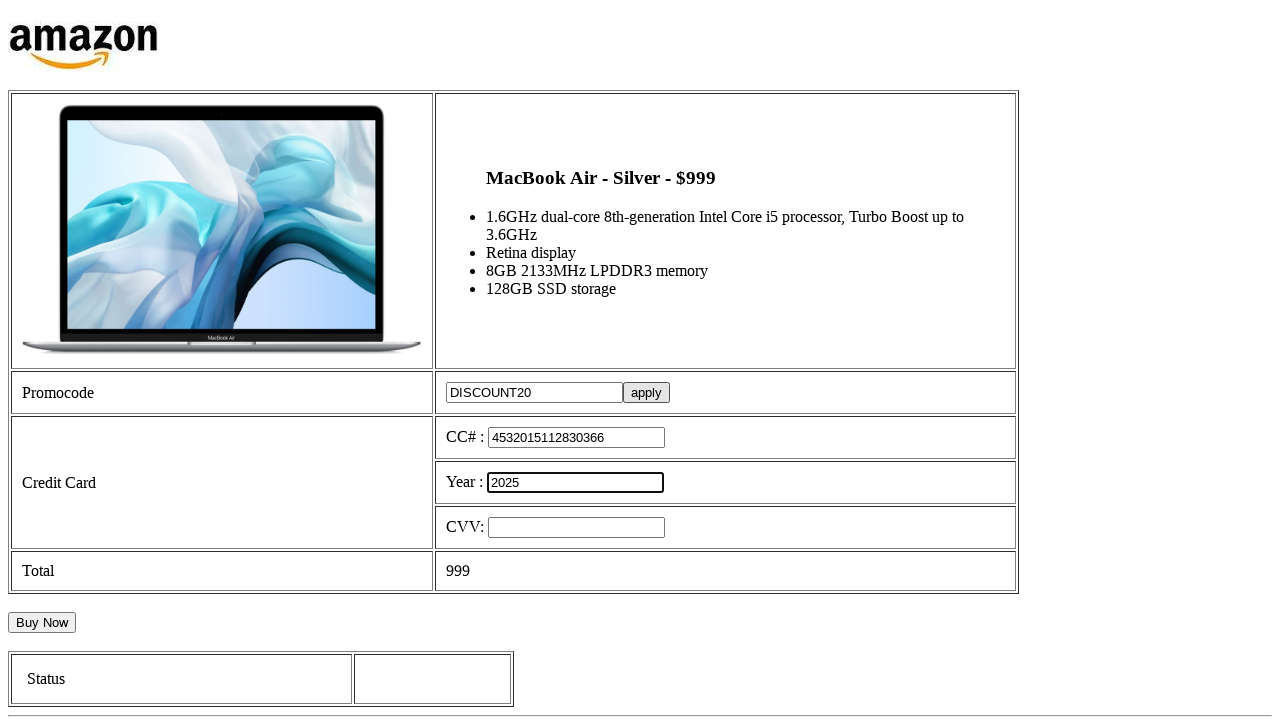

Filled CVV field with '123' on #cvv
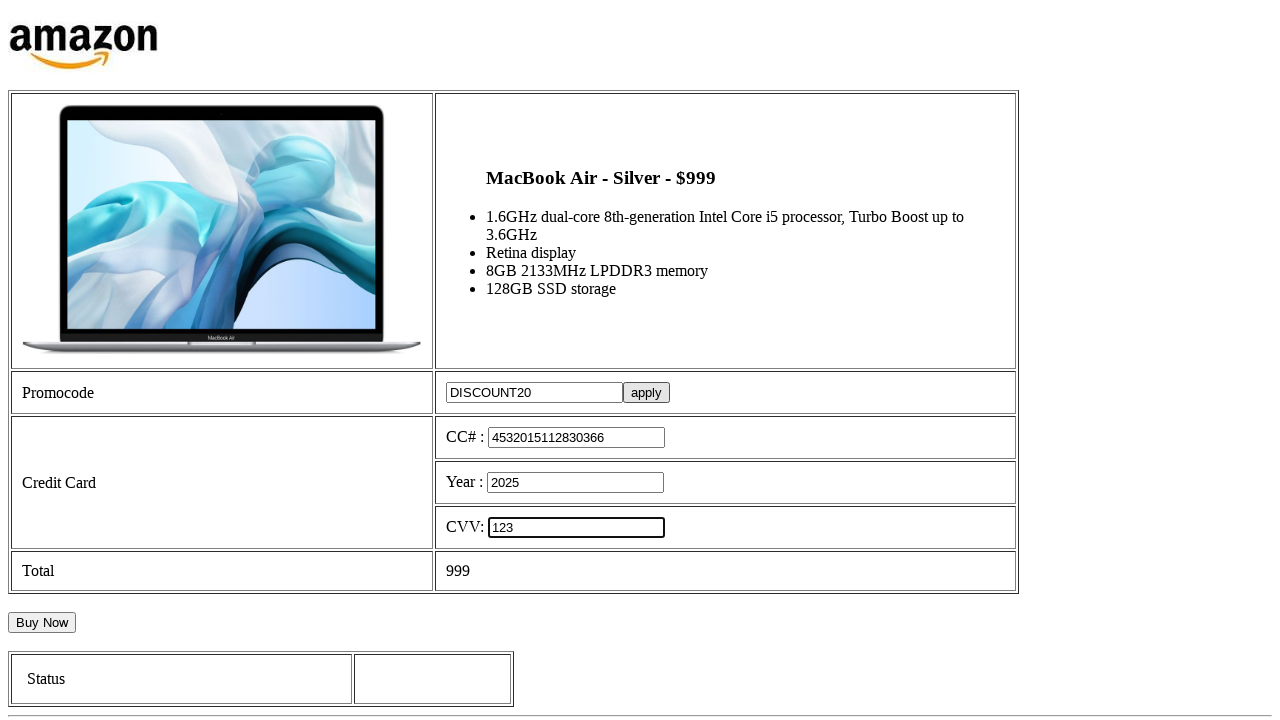

Clicked buy button to submit payment at (42, 622) on #buy
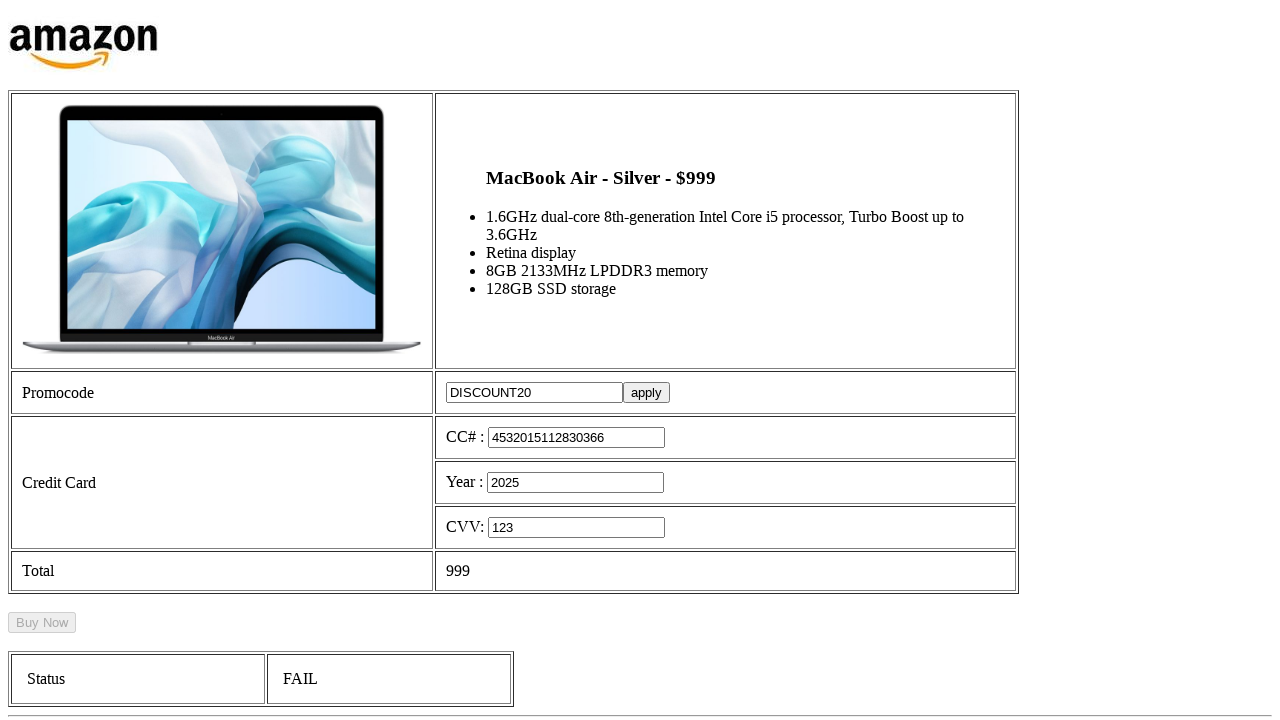

Payment status element appeared on page
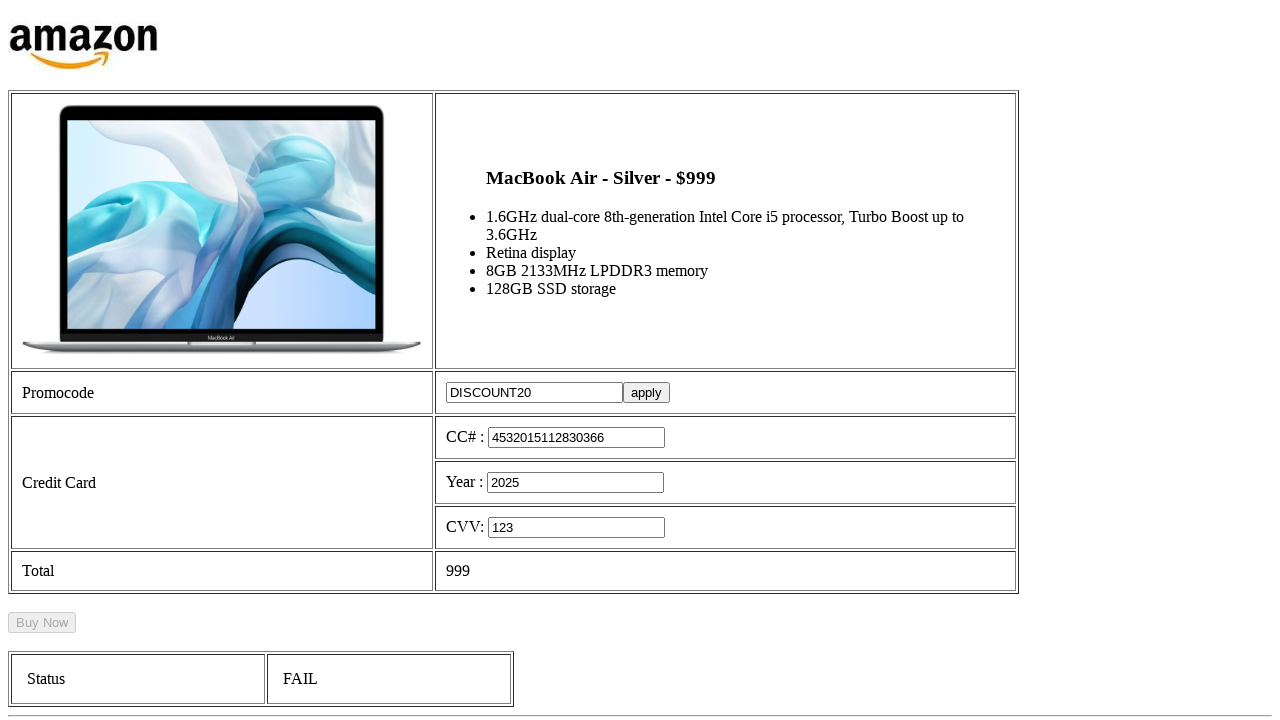

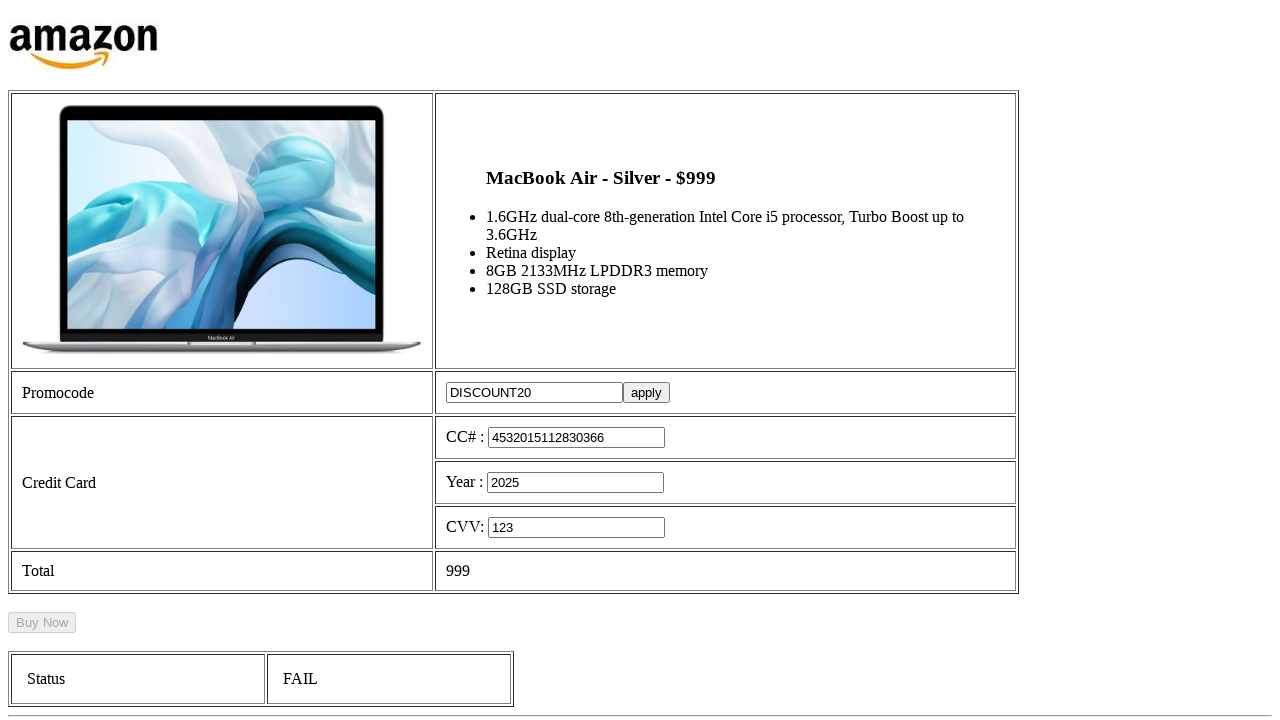